Tests dropdown functionality on OrangeHRM trial page by interacting with the country dropdown - getting options count, listing all options, and selecting specific countries

Starting URL: https://orangehrm.com/en/30-day-free-trial

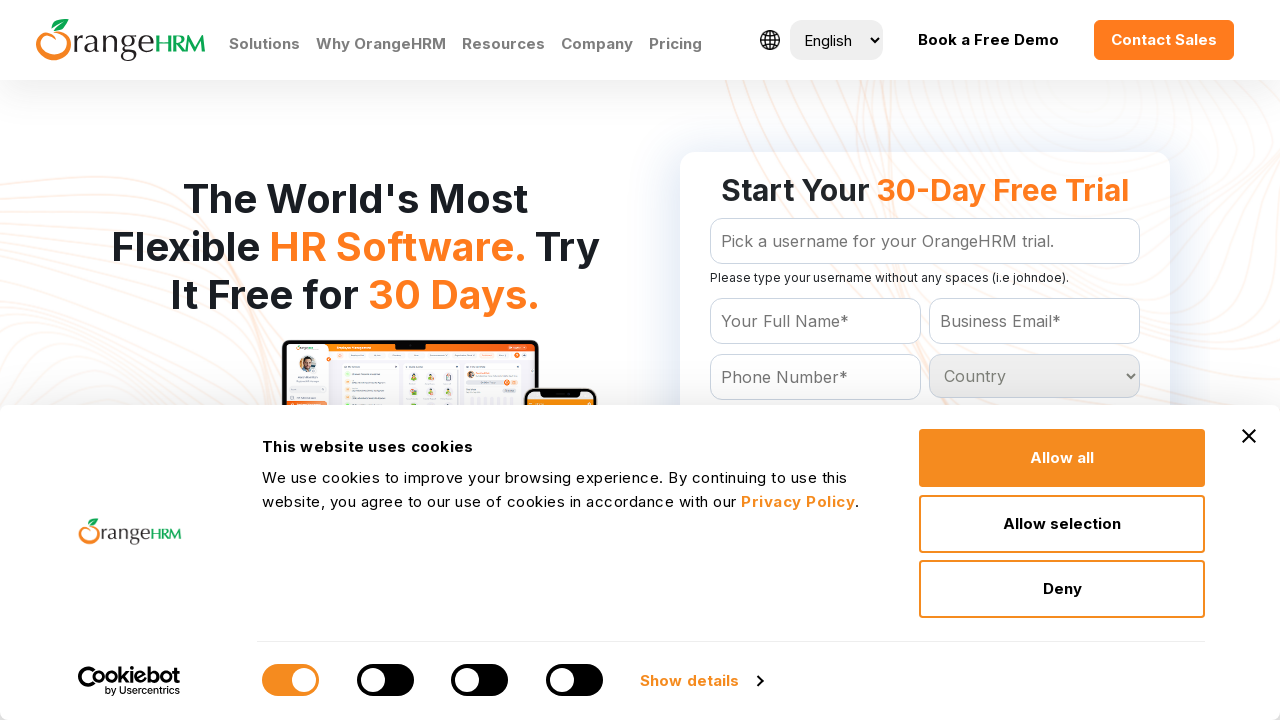

Located the country dropdown element
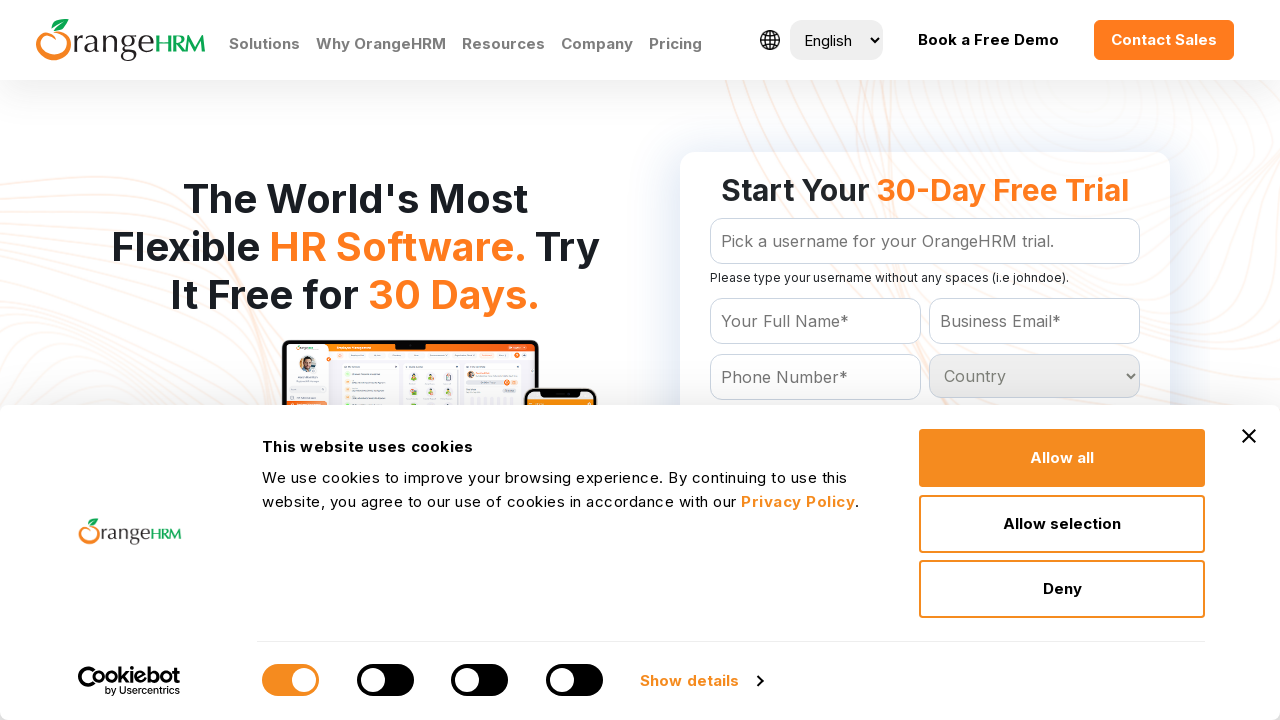

Retrieved all dropdown options - Total: 233 countries
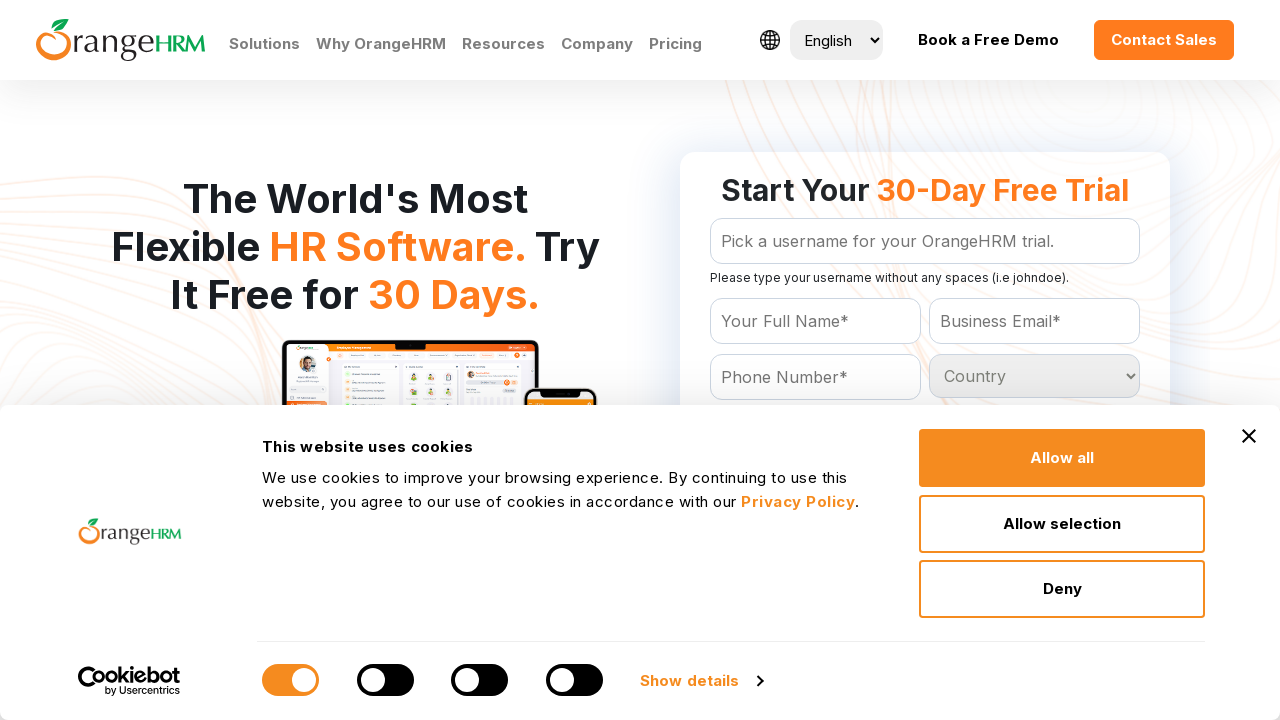

Printed all available country options
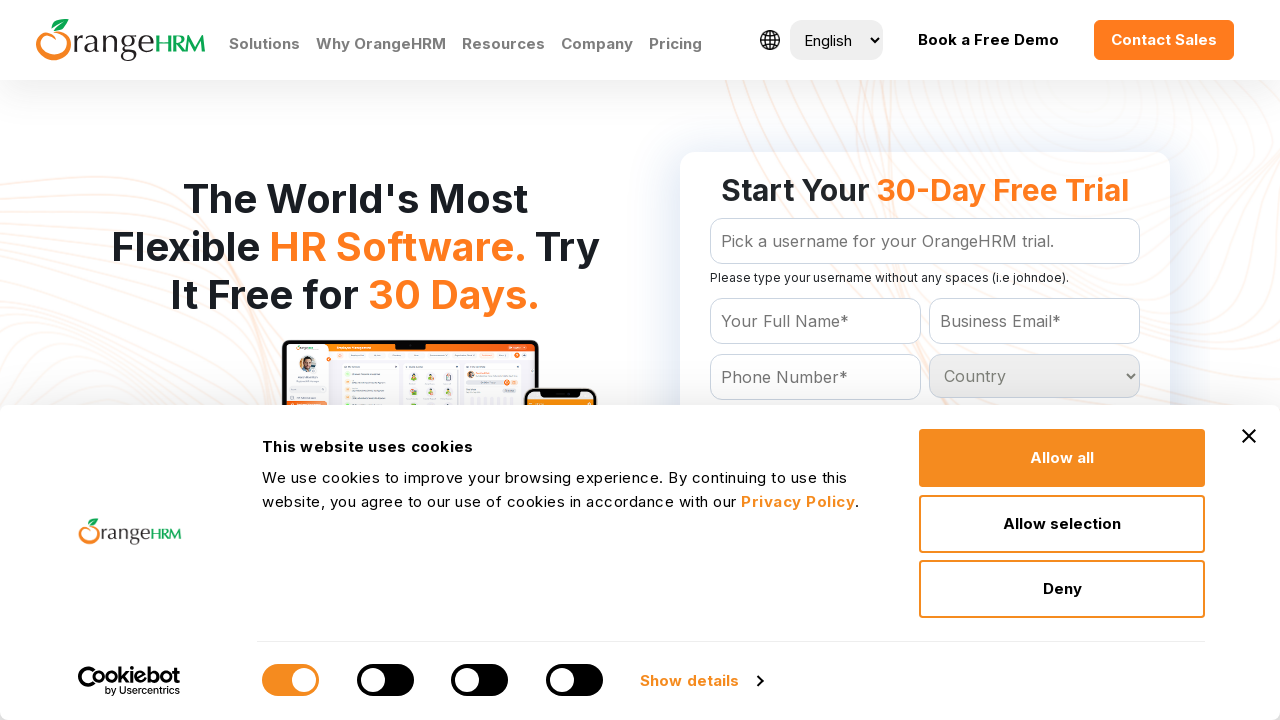

Selected Afghanistan from the country dropdown on #Form_getForm_Country
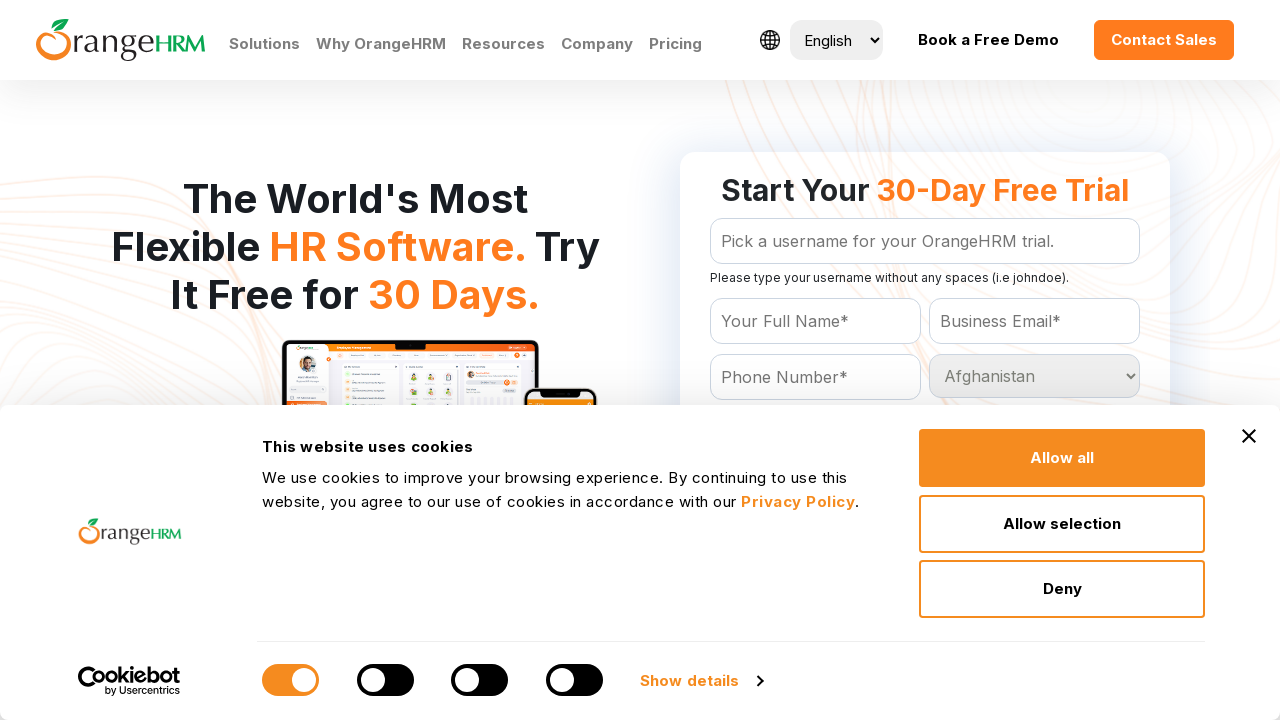

Verified expected countries exist in dropdown: Afghanistan, Finland, United States, India
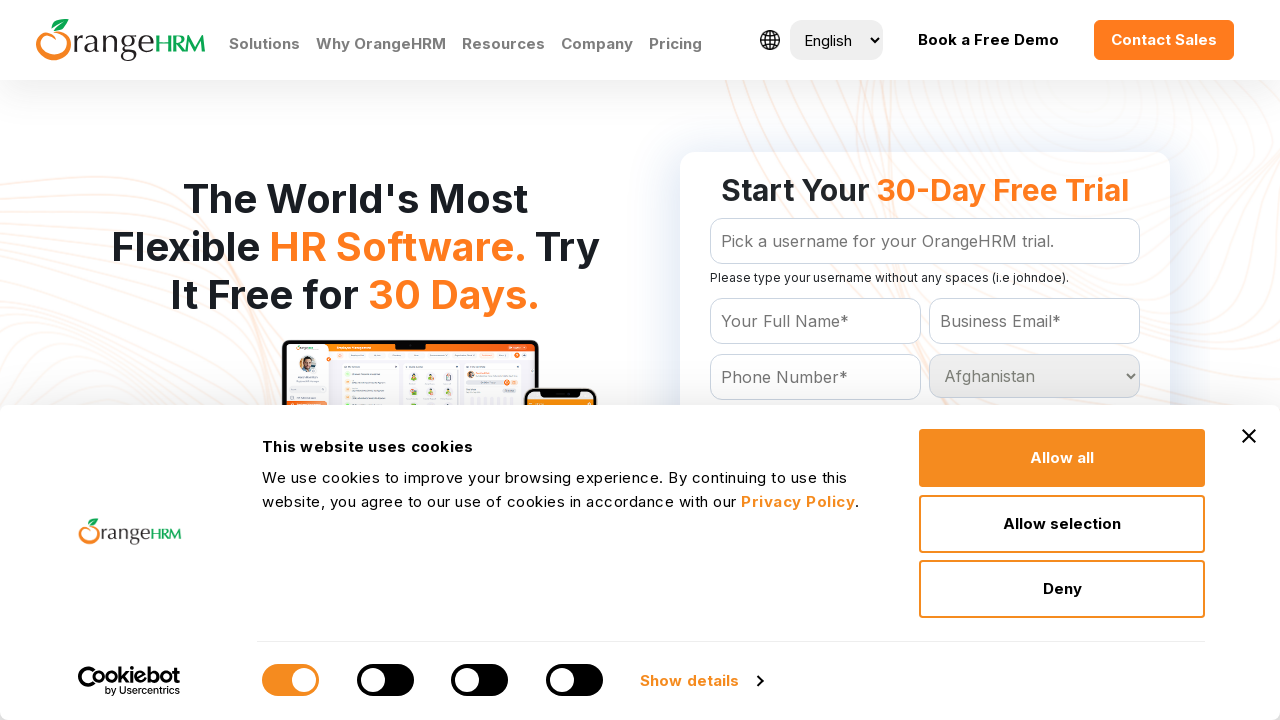

Selected Finland from the country dropdown on #Form_getForm_Country
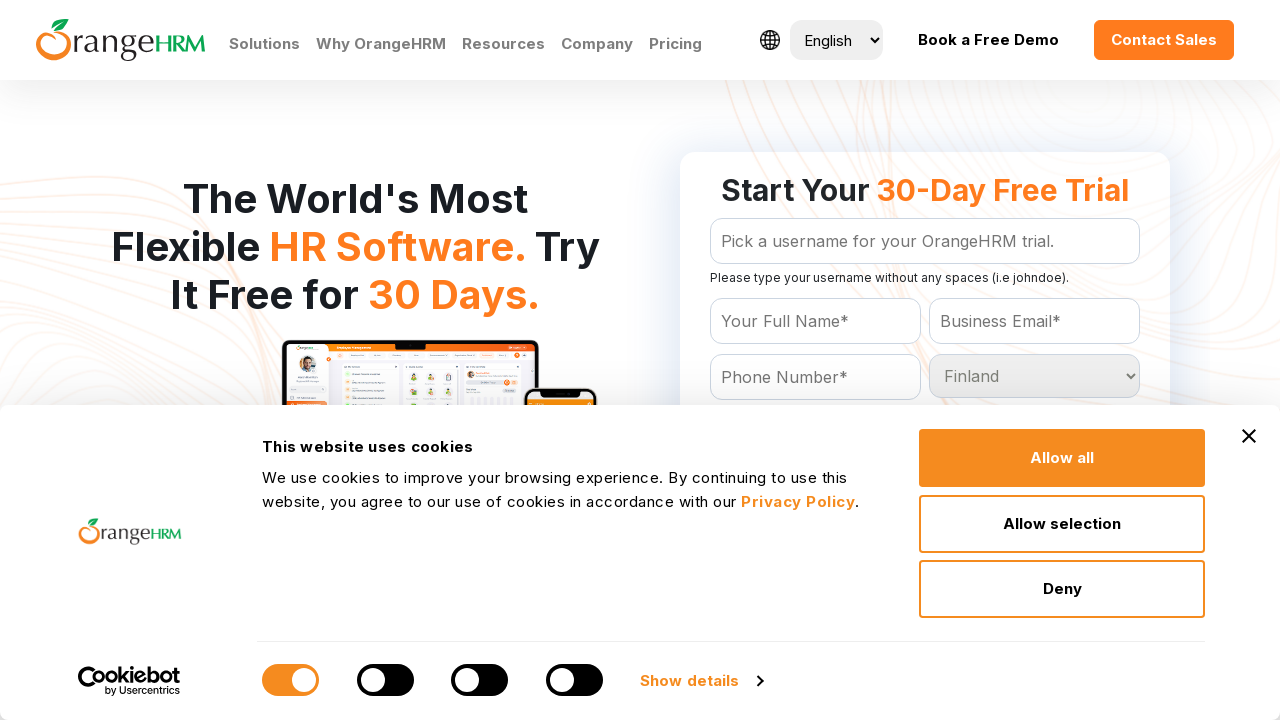

Confirmed total count of available options: 233
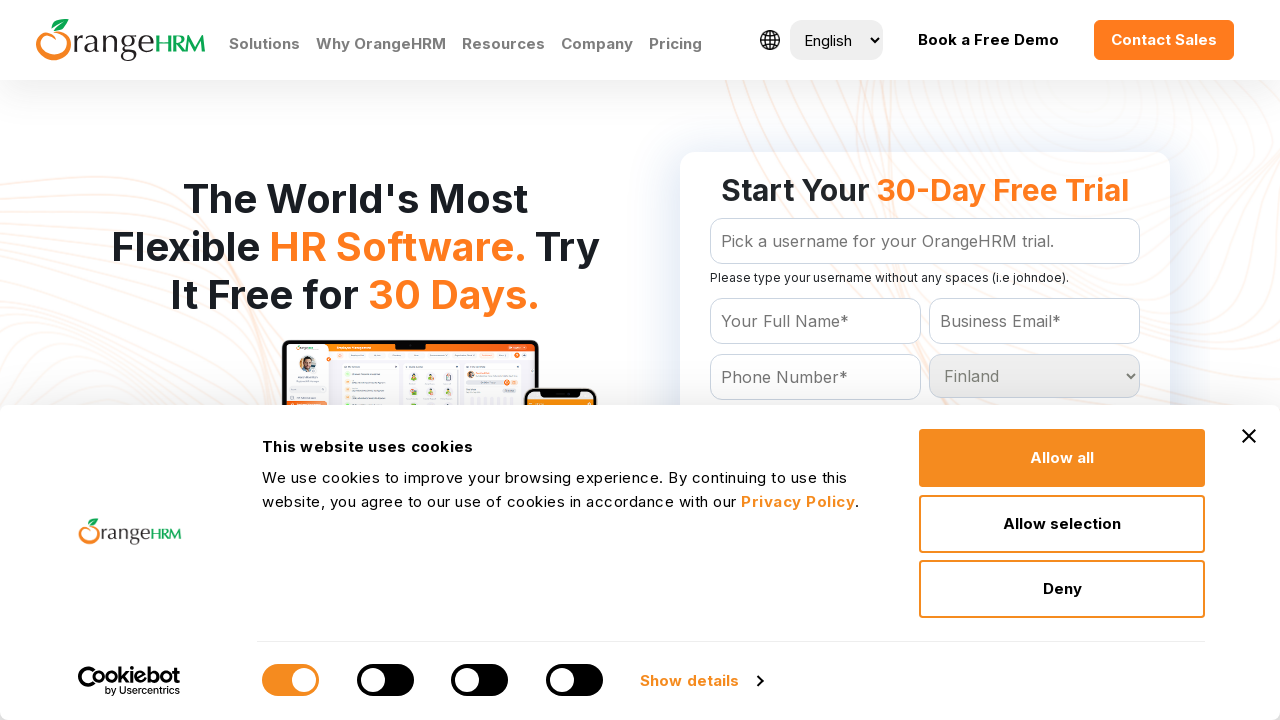

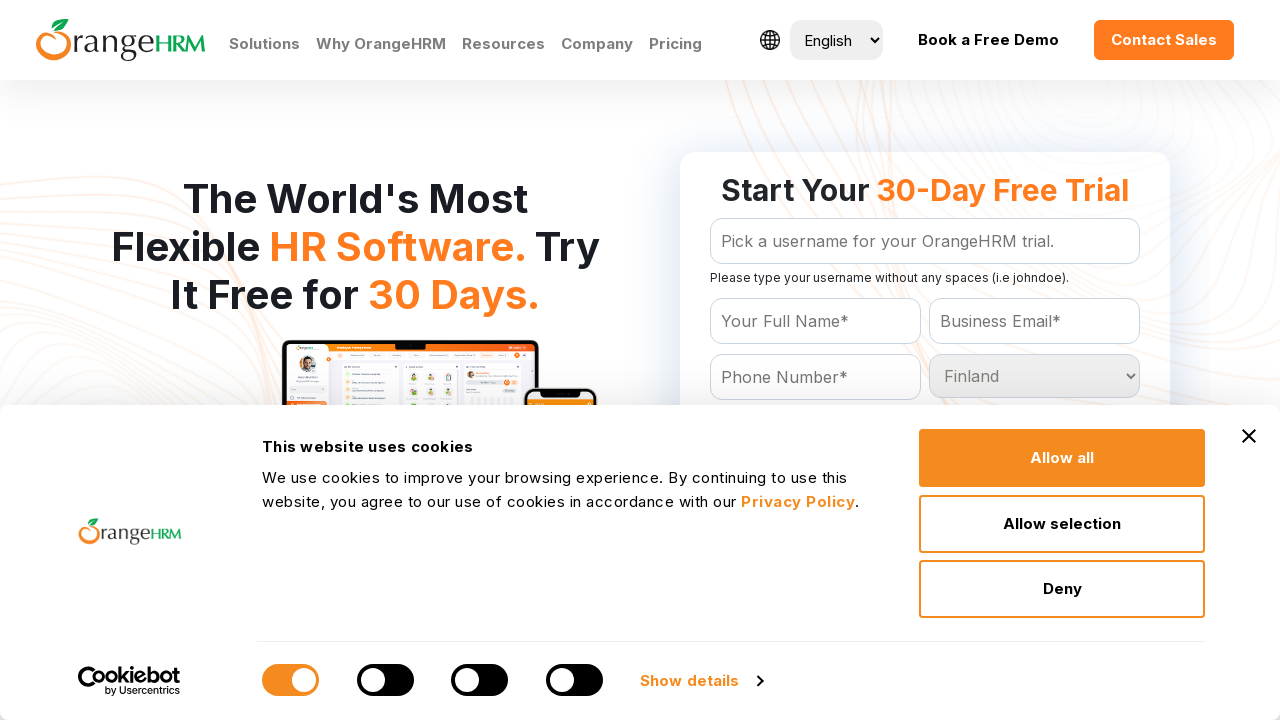